Tests various form interactions on a sample testing site including filling a text field, clicking a button, selecting a radio button, and performing a drag-and-drop action.

Starting URL: https://artoftesting.com/samplesiteforselenium

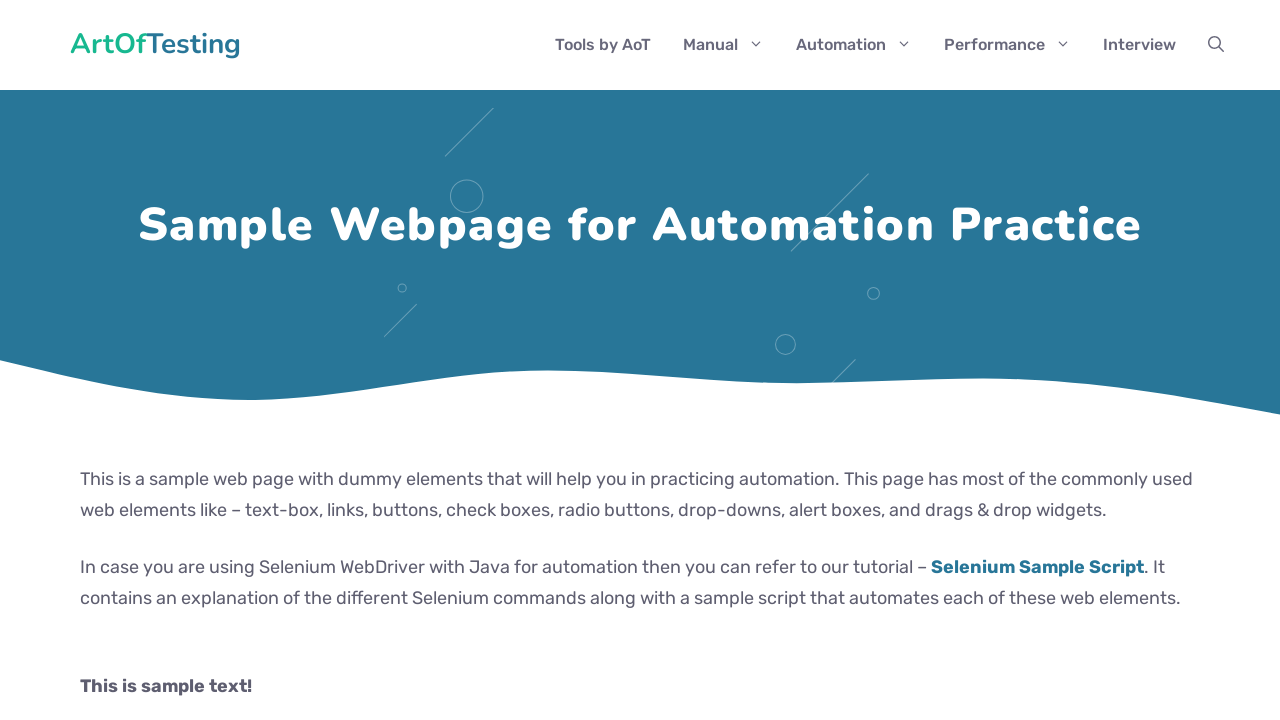

Page loaded with domcontentloaded state
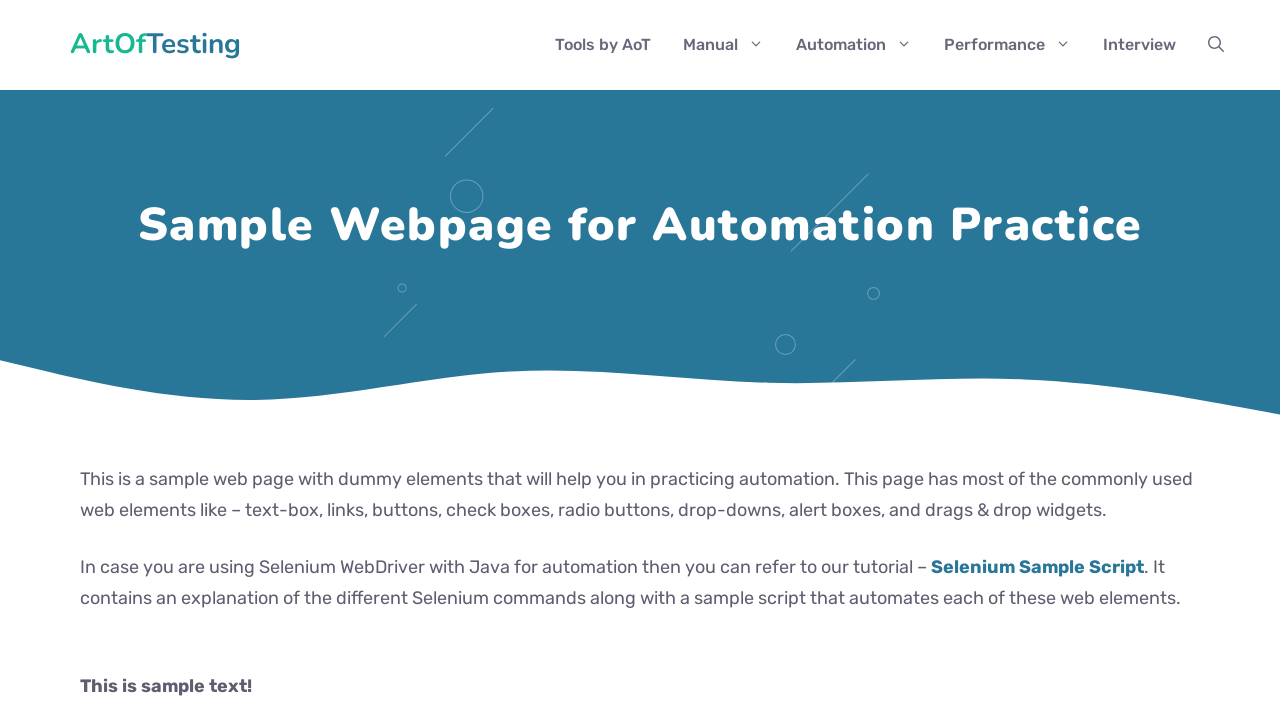

Filled firstName text field with 'Hello CDAC' on input[name='firstName']
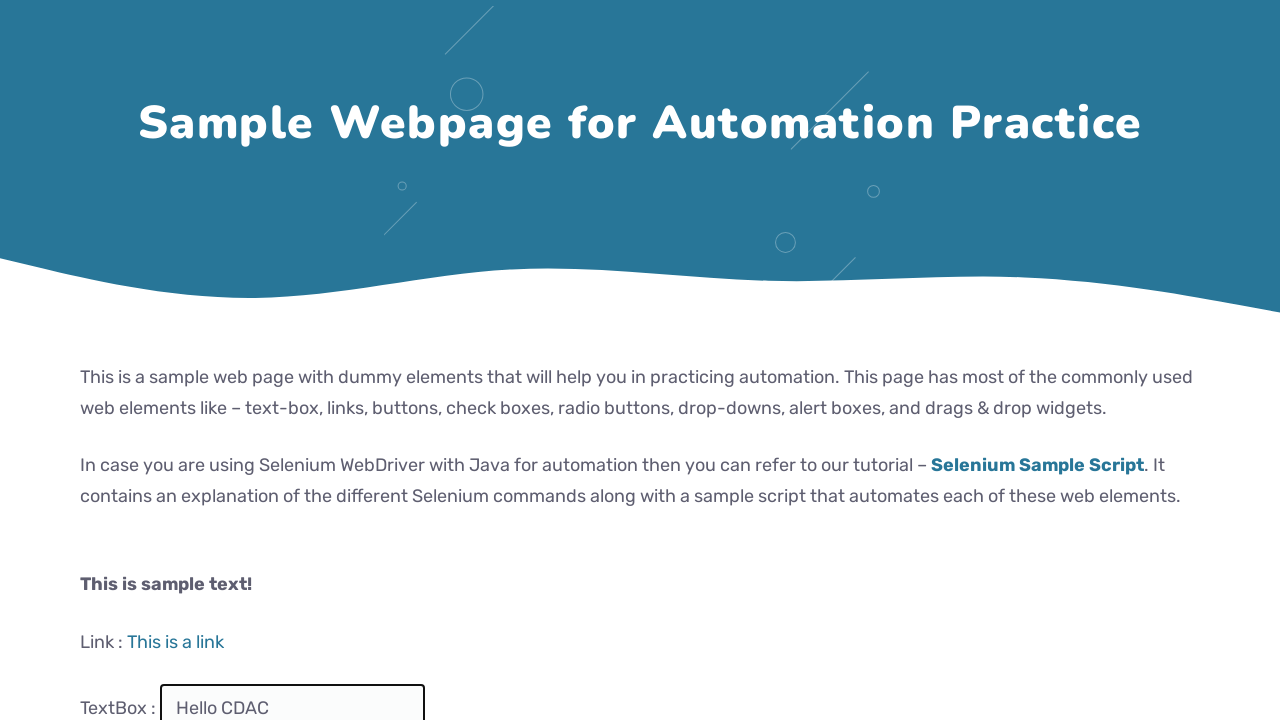

Clicked the button at (202, 360) on #idOfButton
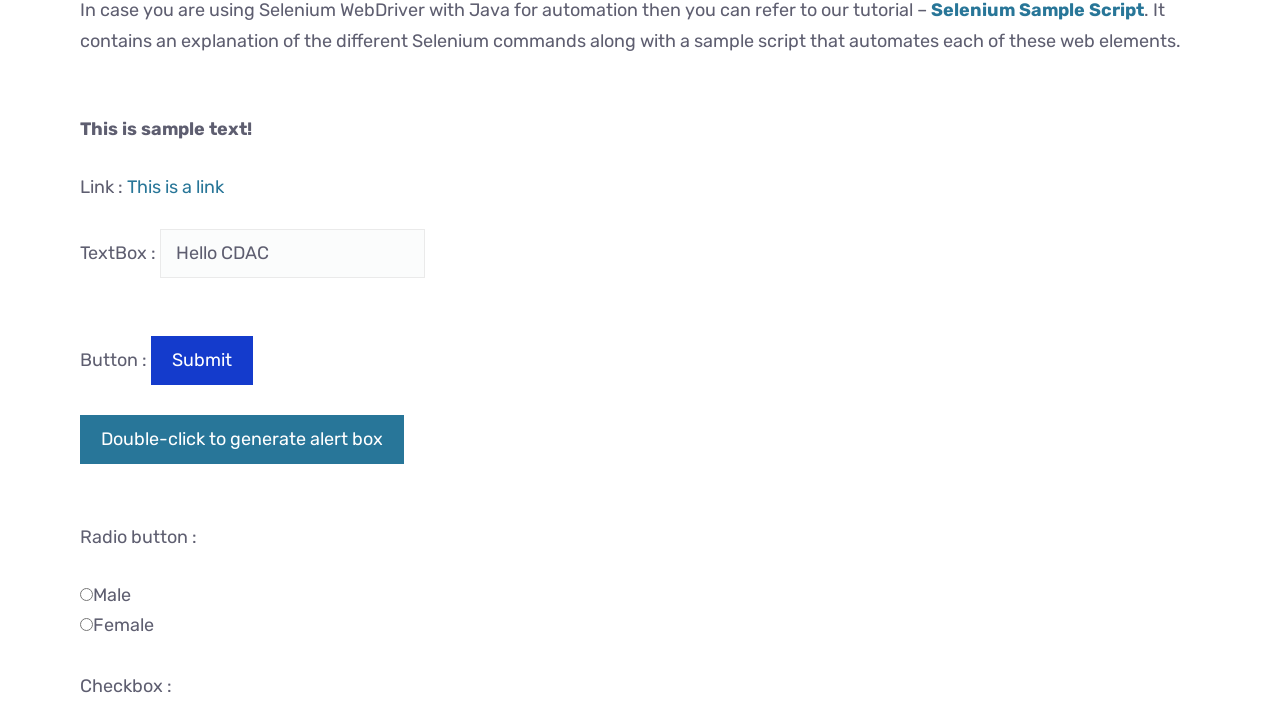

Selected the male radio button at (86, 594) on #male
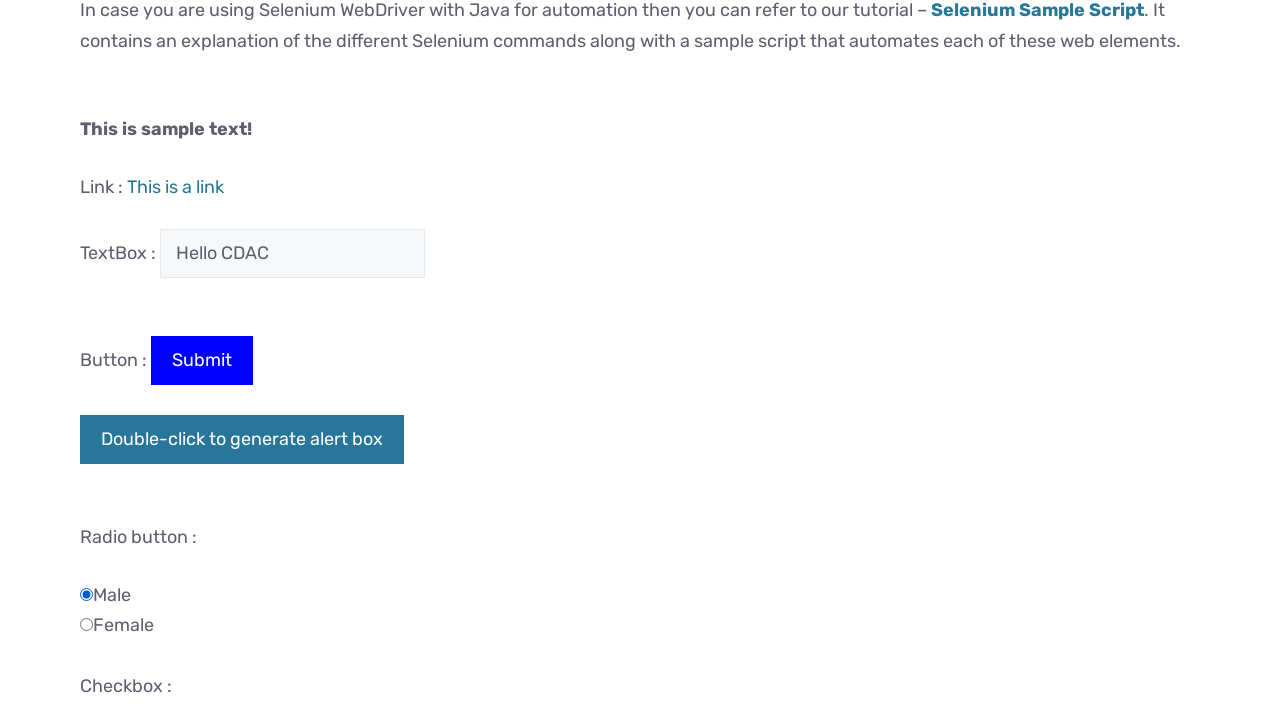

Performed drag and drop from image to target div at (280, 242)
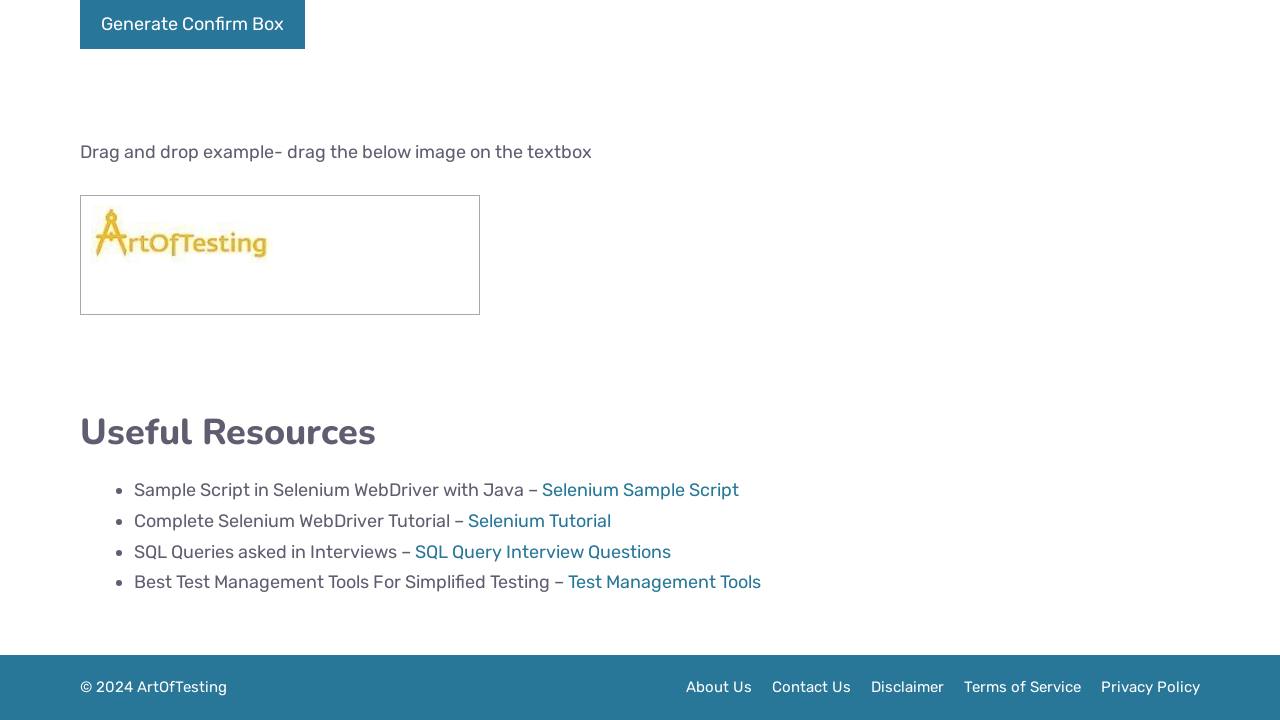

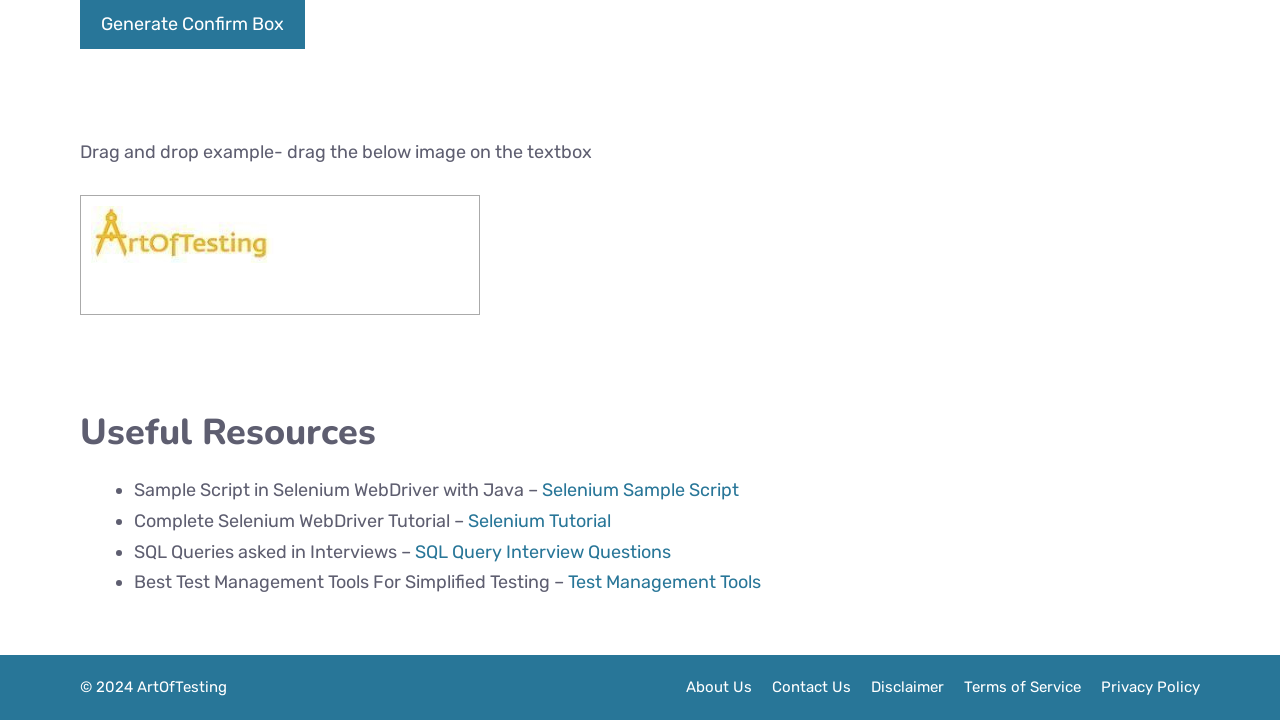